Tests that data persists after page reload

Starting URL: https://demo.playwright.dev/todomvc

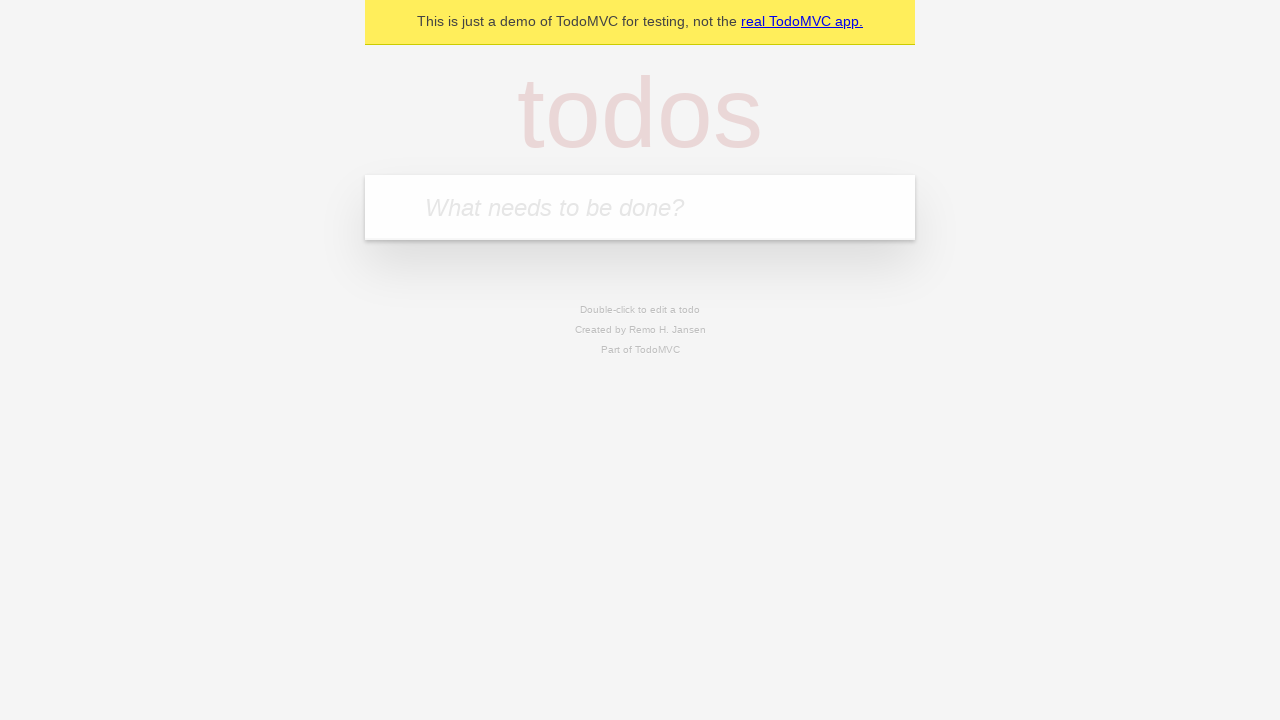

Located the new todo input field
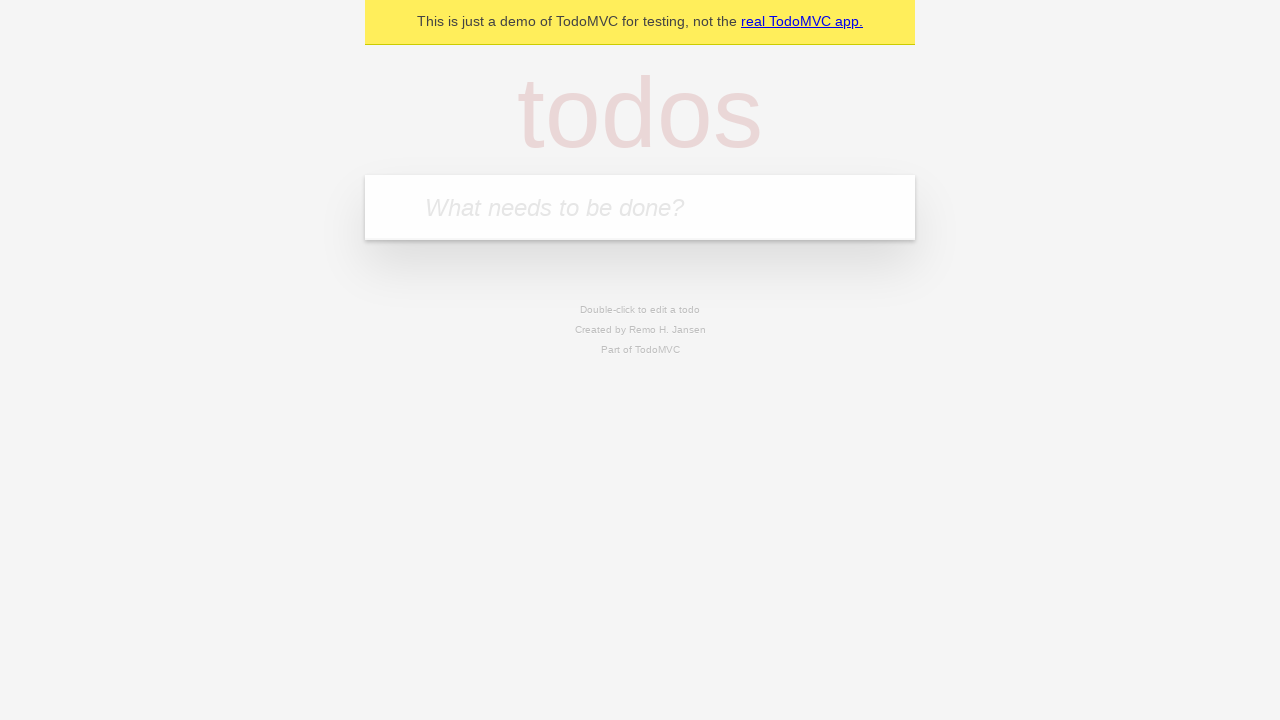

Filled todo input with 'buy some cheese' on internal:attr=[placeholder="What needs to be done?"i]
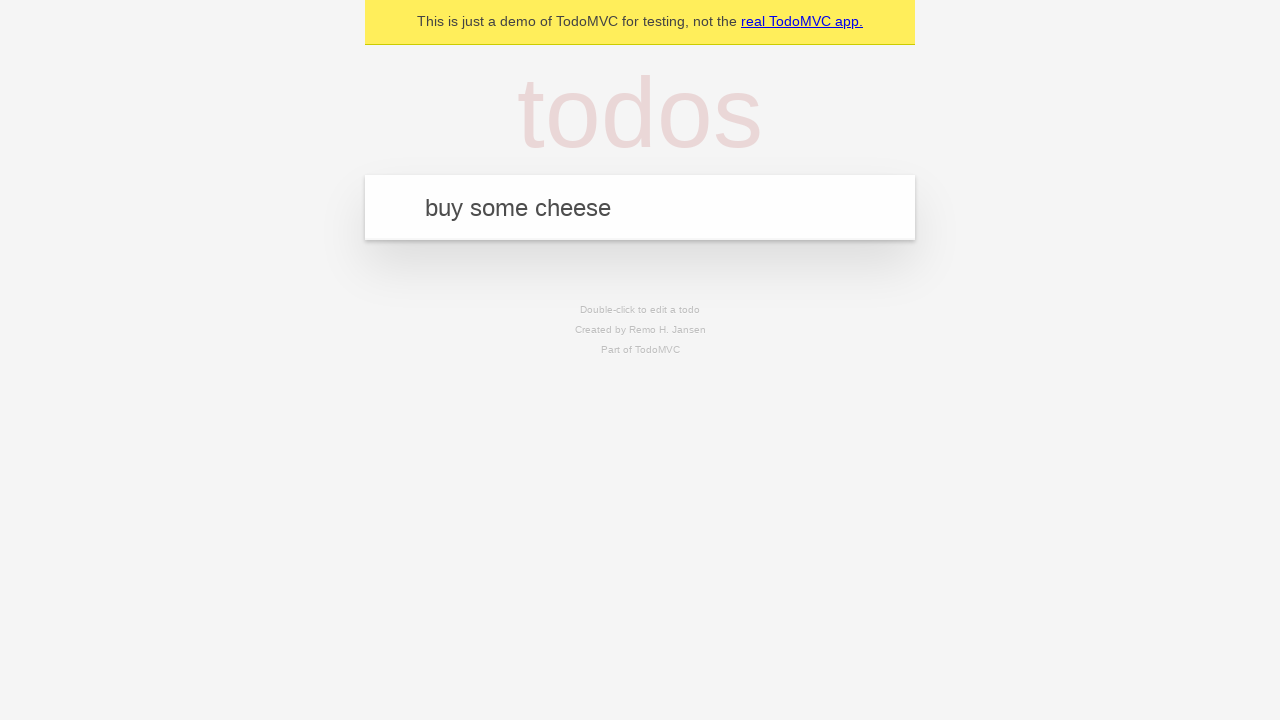

Pressed Enter to create todo 'buy some cheese' on internal:attr=[placeholder="What needs to be done?"i]
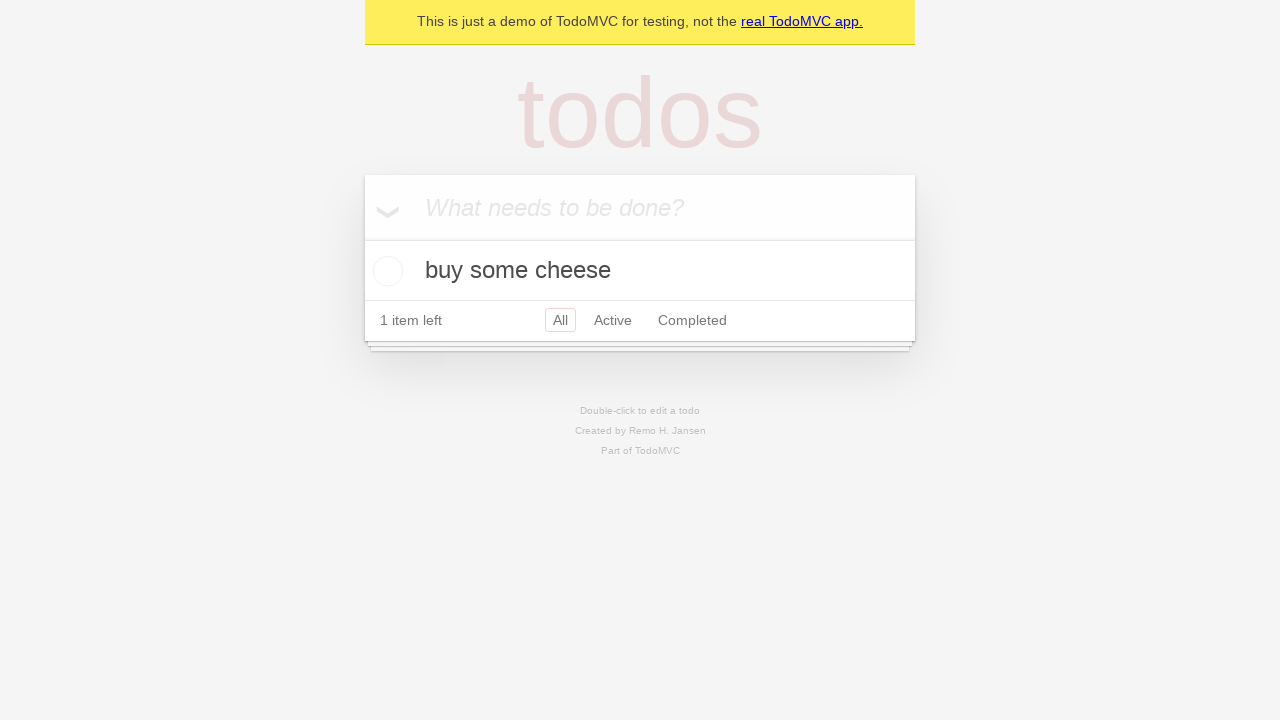

Filled todo input with 'feed the cat' on internal:attr=[placeholder="What needs to be done?"i]
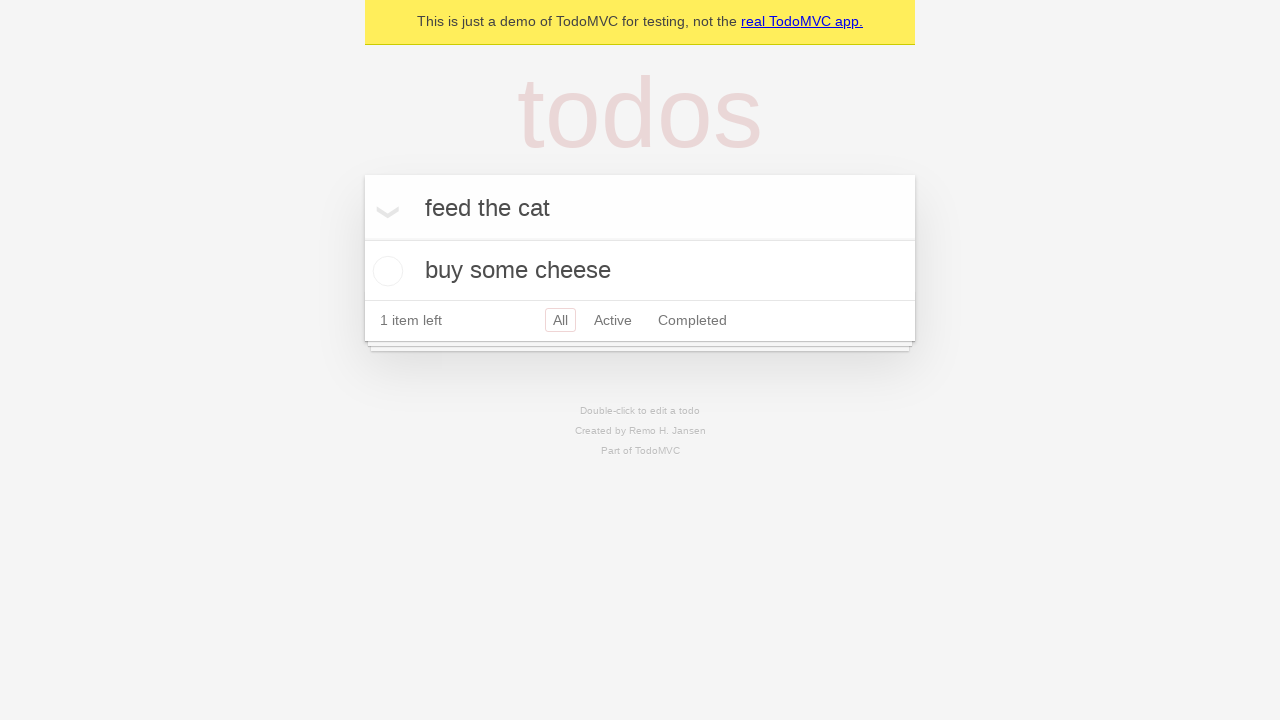

Pressed Enter to create todo 'feed the cat' on internal:attr=[placeholder="What needs to be done?"i]
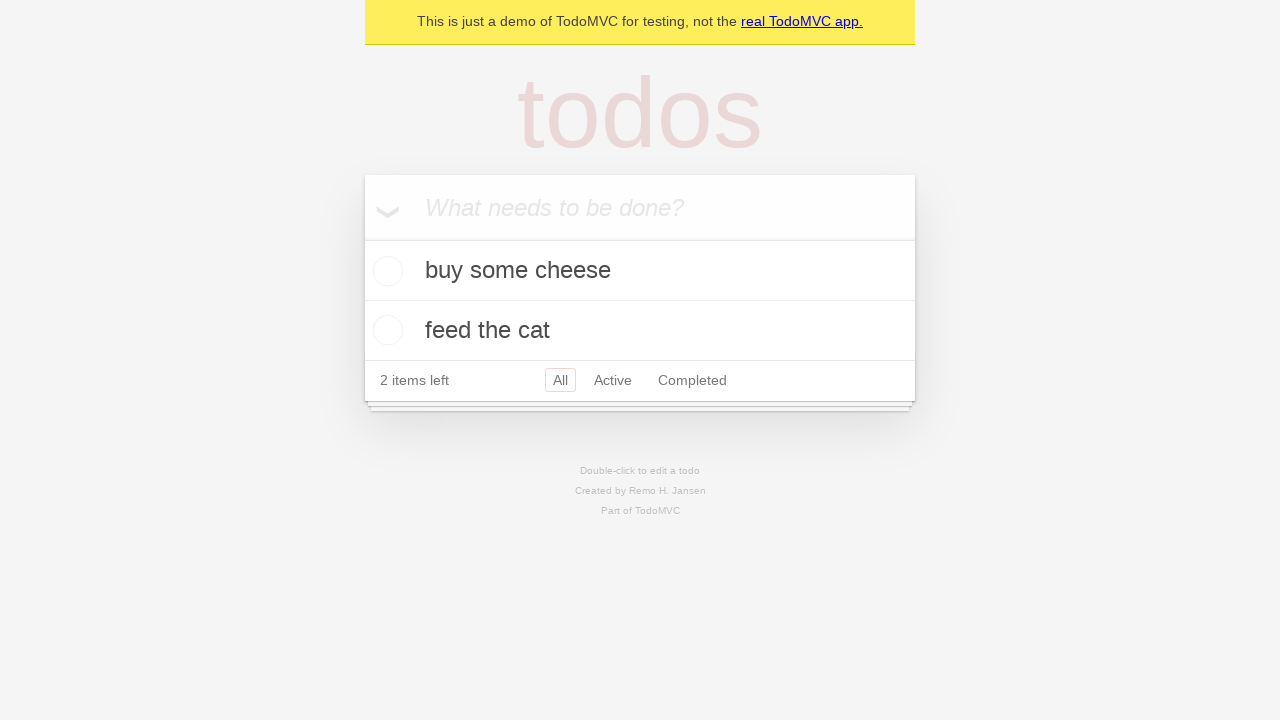

Waited for both todo items to appear
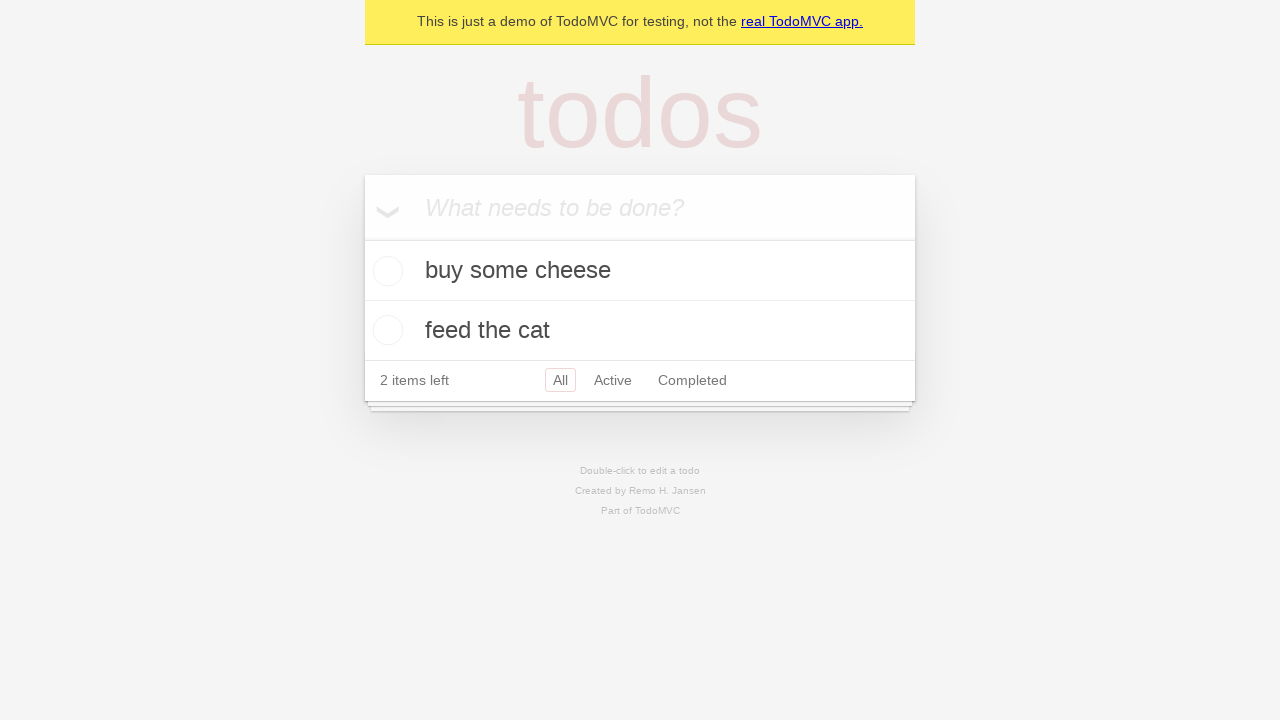

Located all todo items
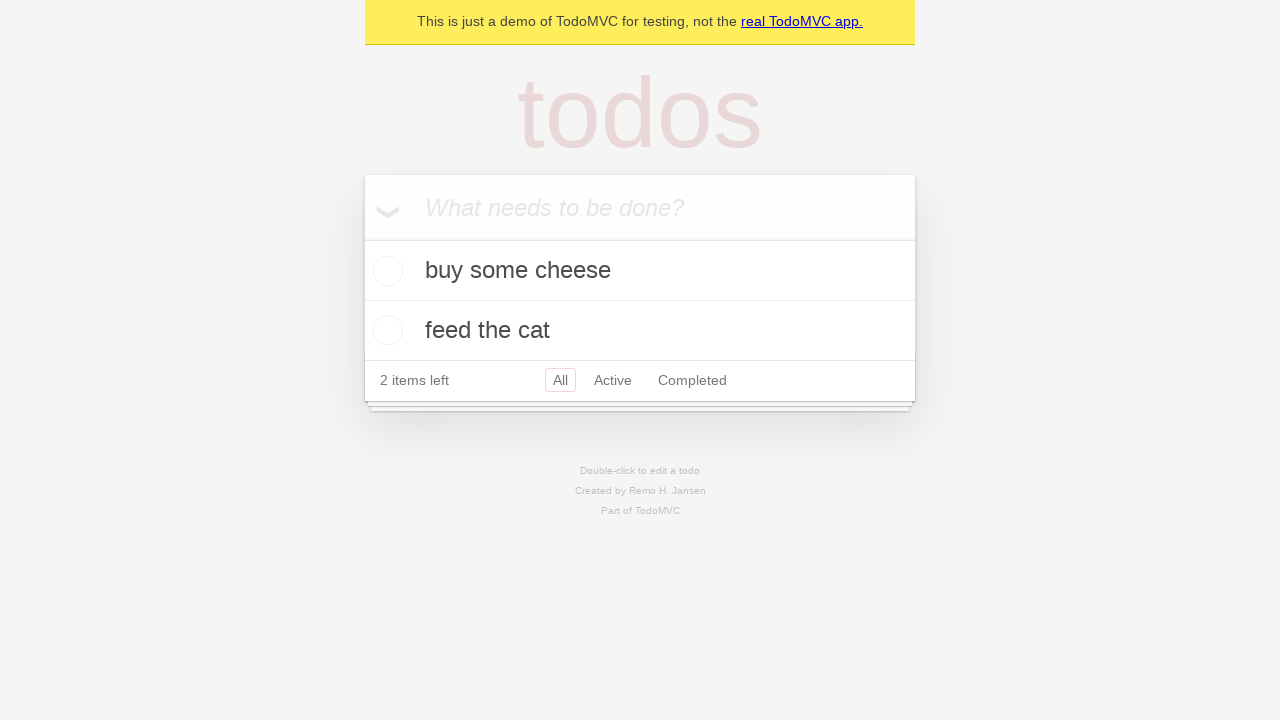

Located checkbox for first todo
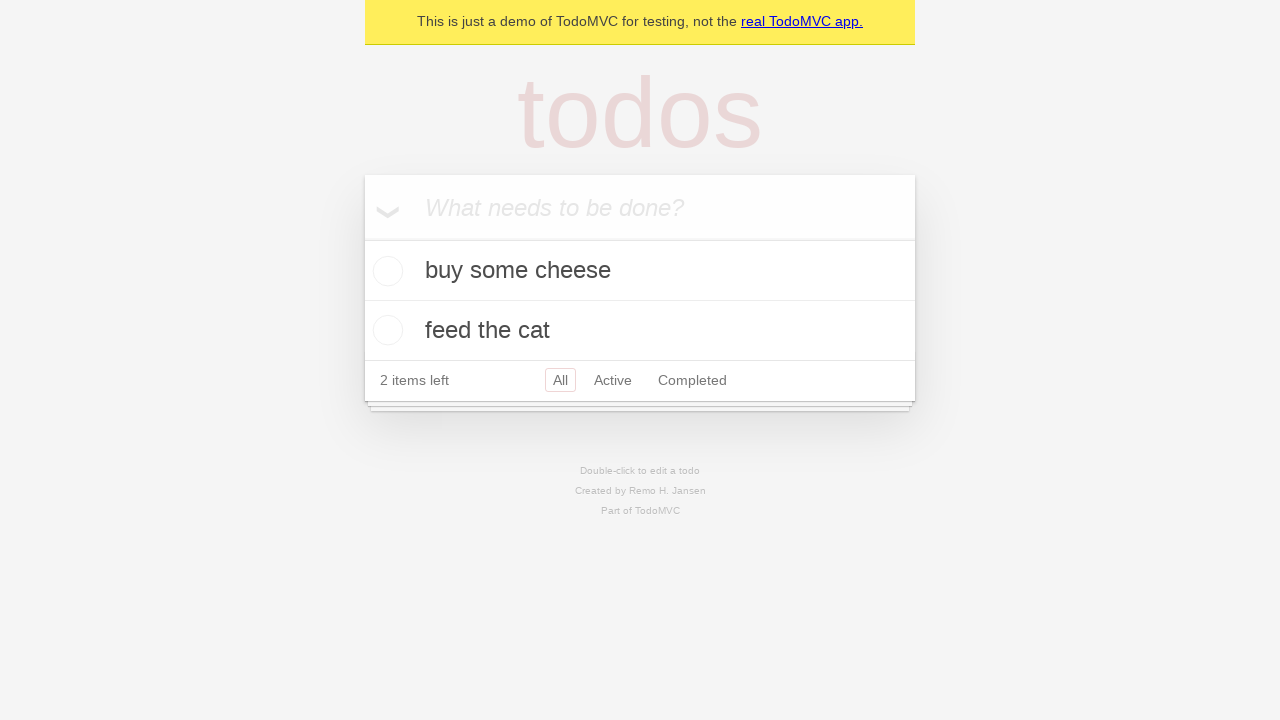

Checked the first todo item at (385, 271) on internal:testid=[data-testid="todo-item"s] >> nth=0 >> internal:role=checkbox
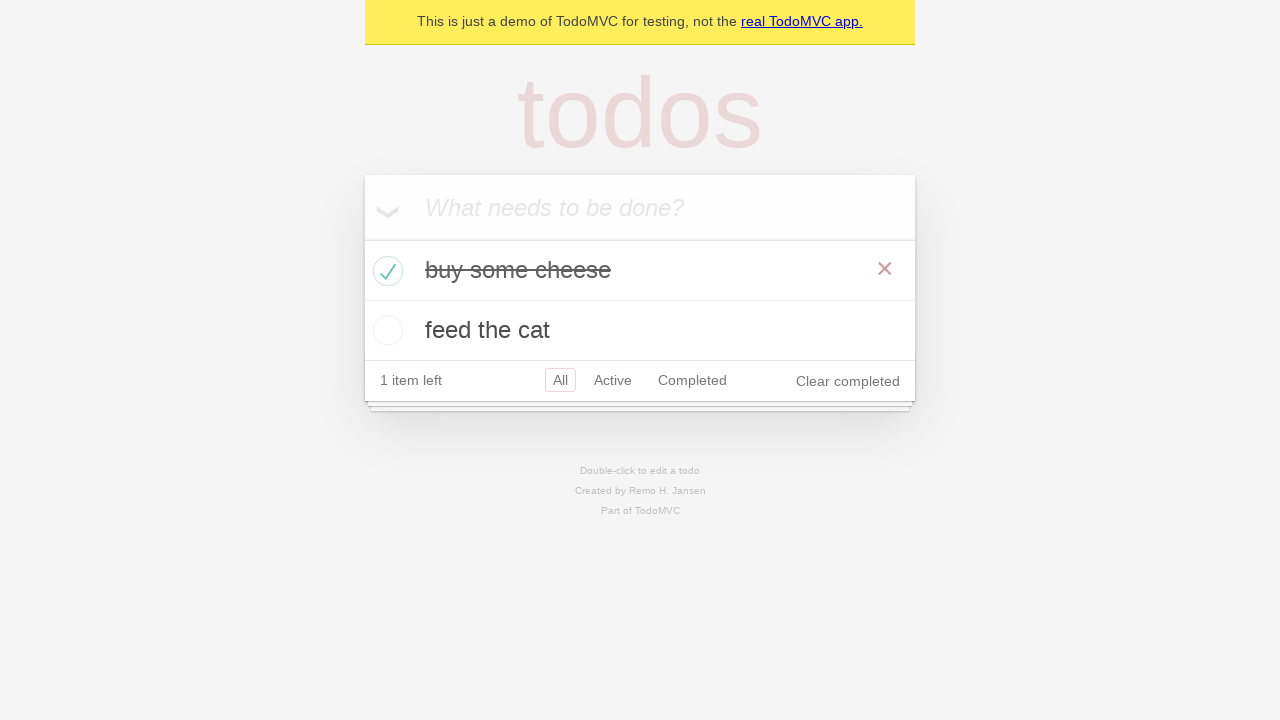

Reloaded the page to test data persistence
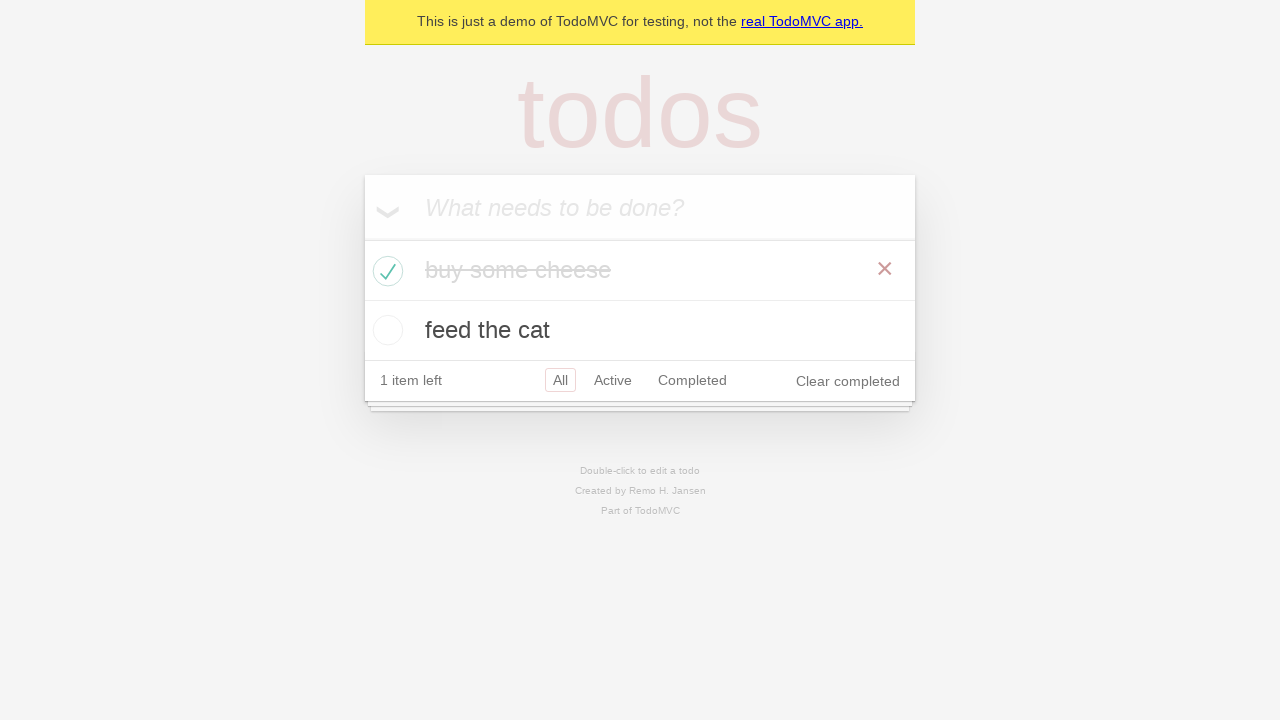

Waited for both todo items to reload after page refresh
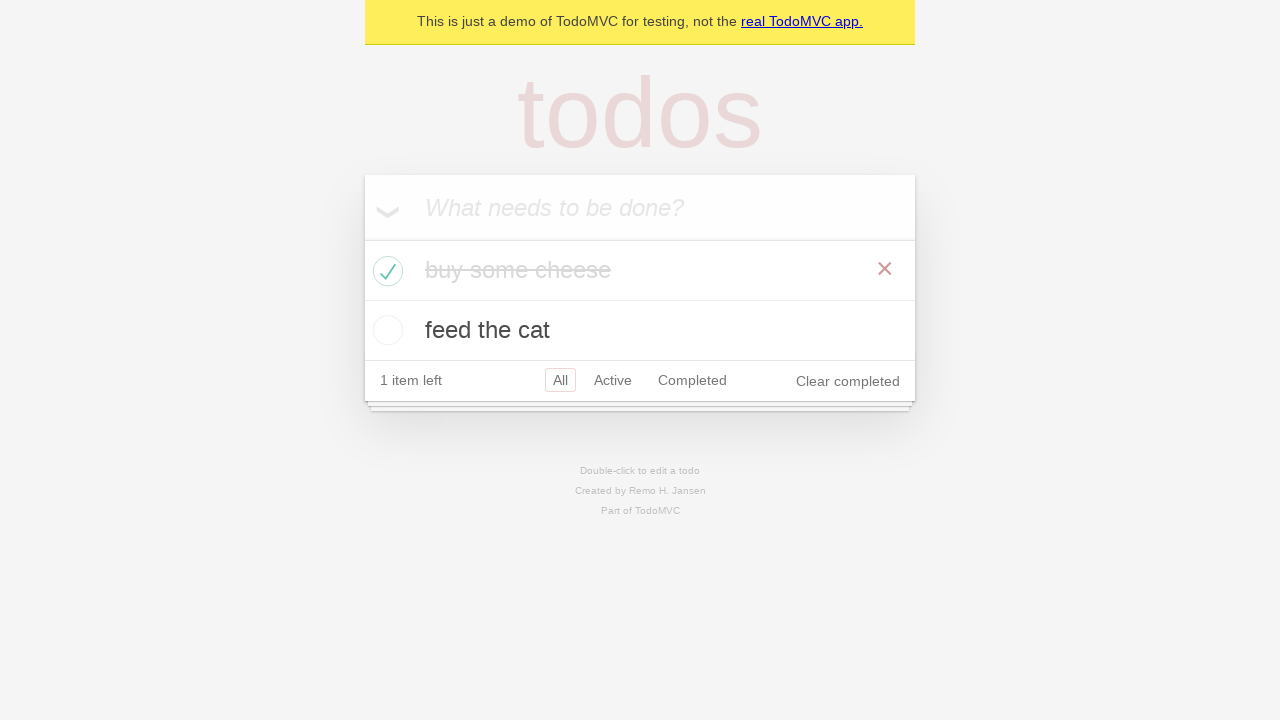

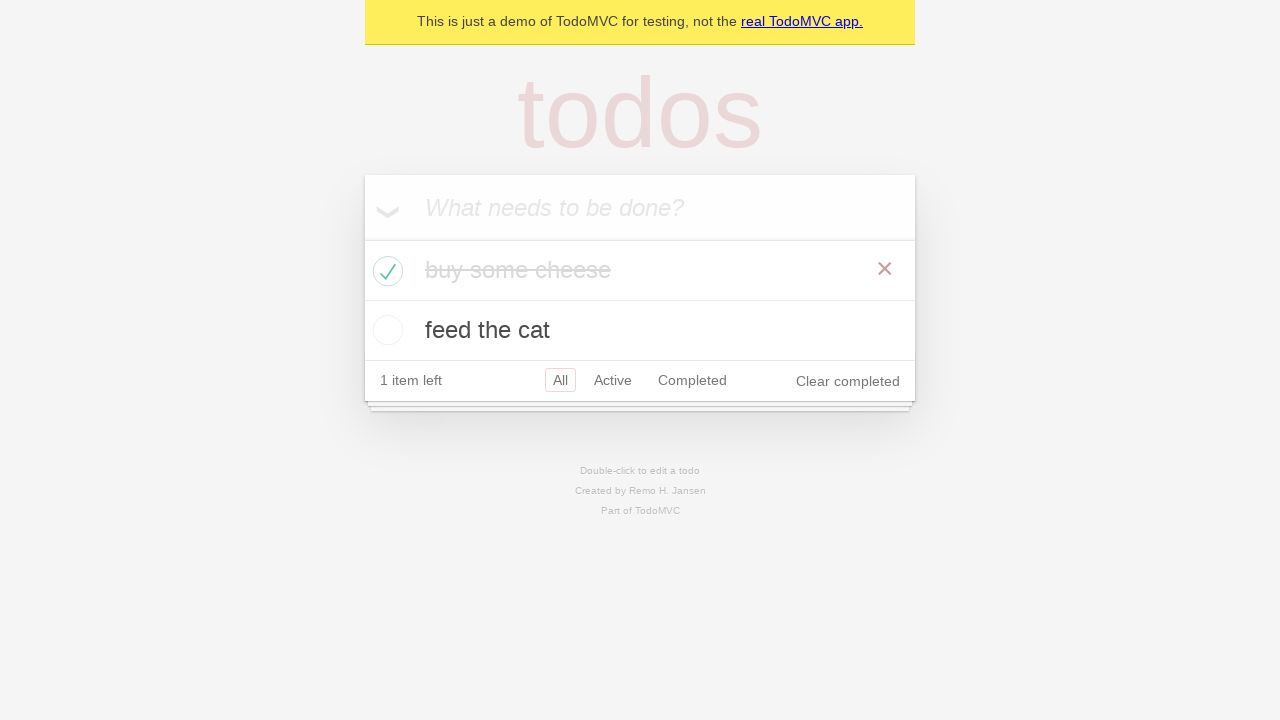